Navigates to a forms.app record image page and verifies that an image element is present and loaded

Starting URL: https://forms.app/recordimage/6308f6c70169057963106ed8/435a4a43-255d-11ed-8d27-4201c0a80002

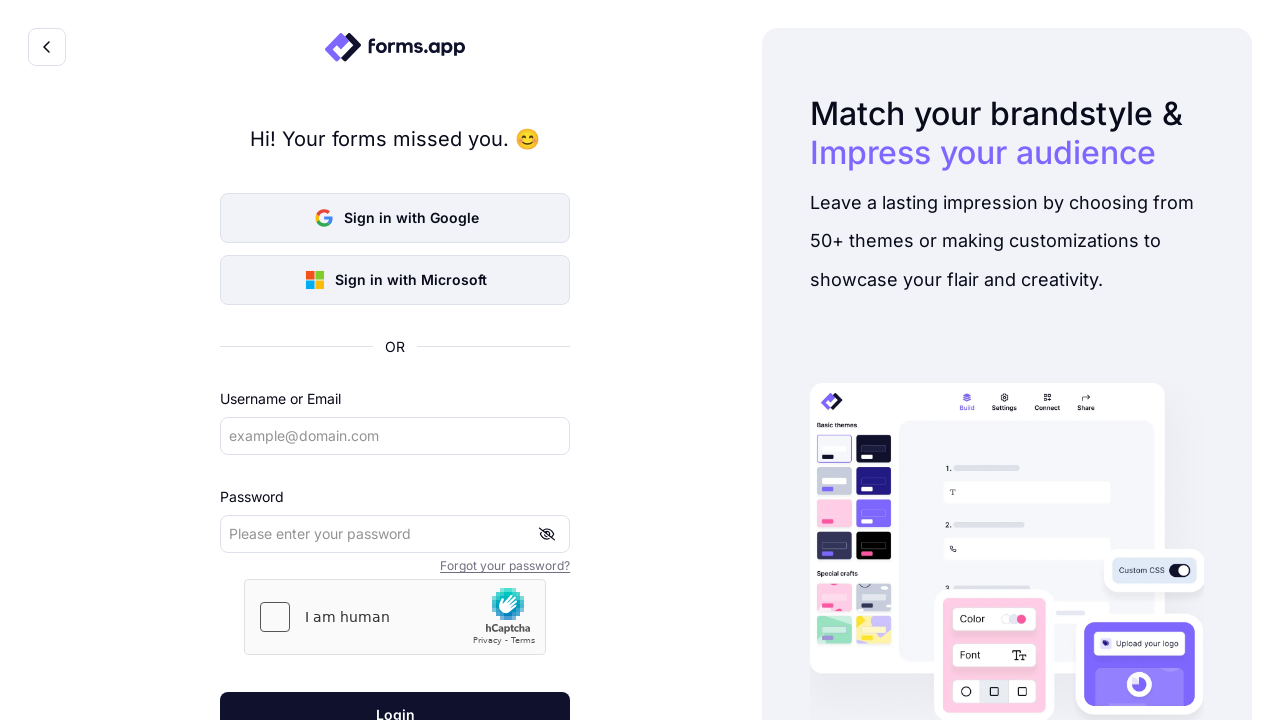

Navigated to forms.app record image page
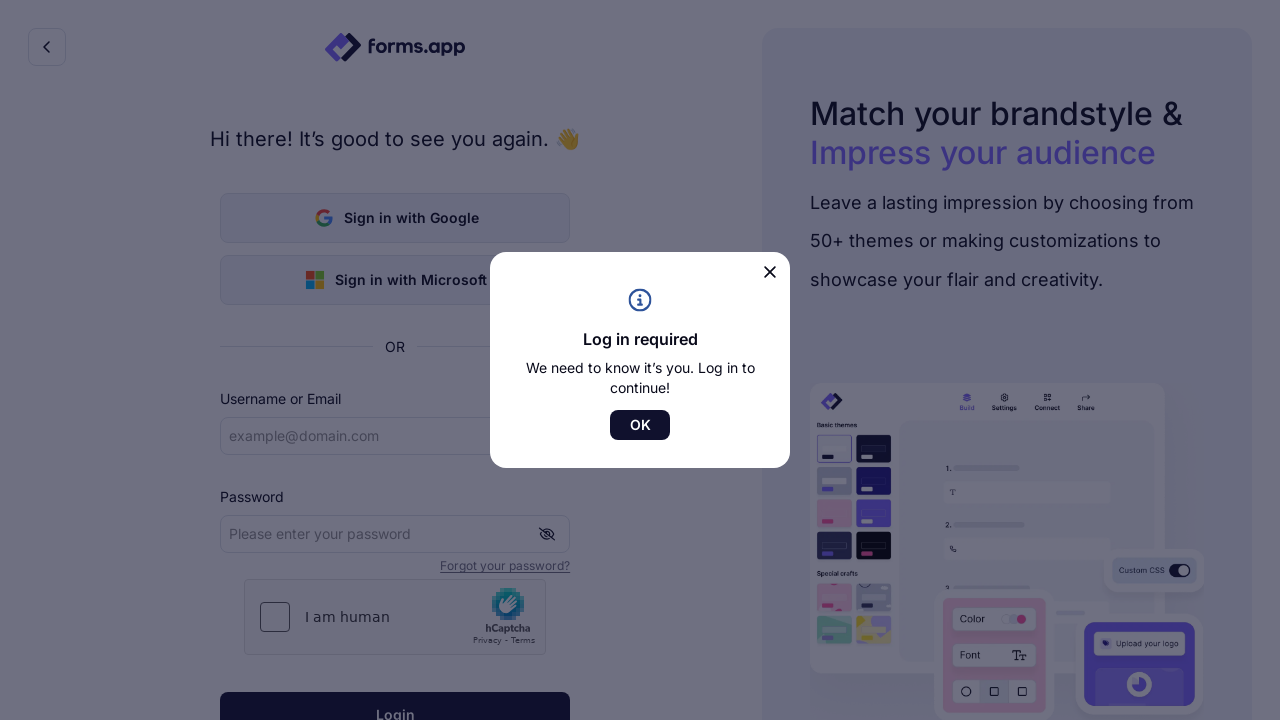

Image element is present and loaded on the page
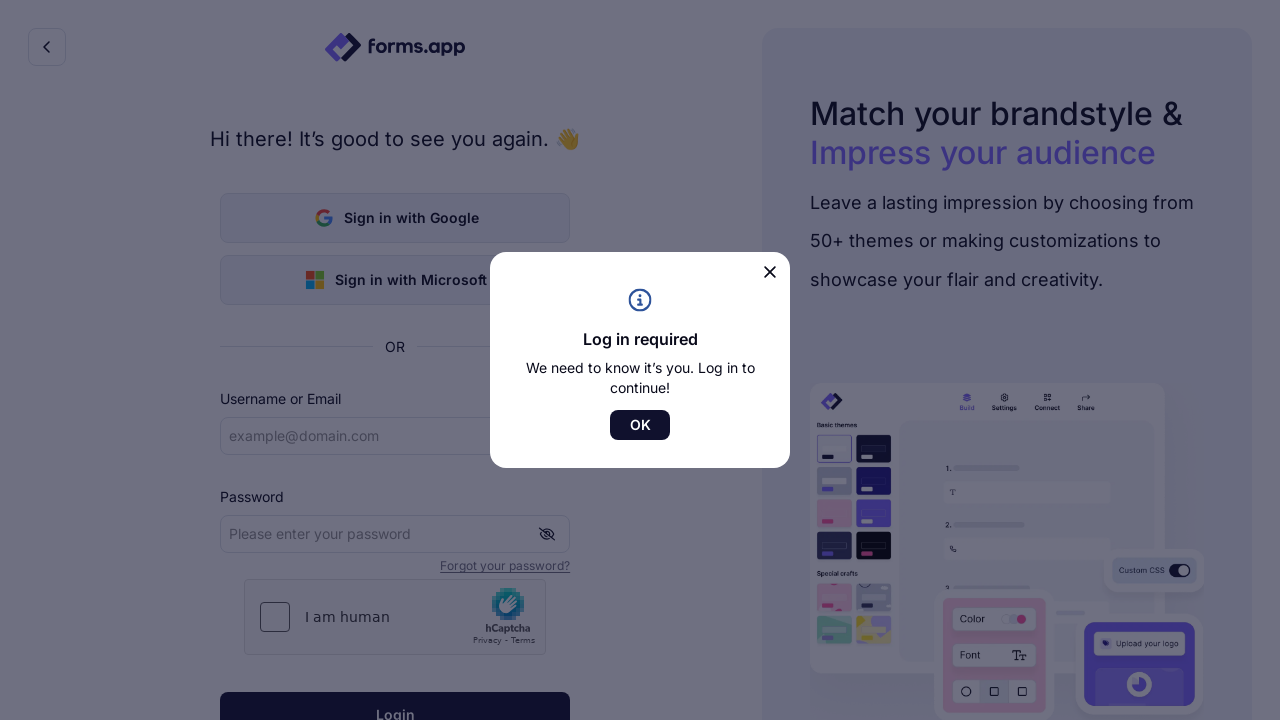

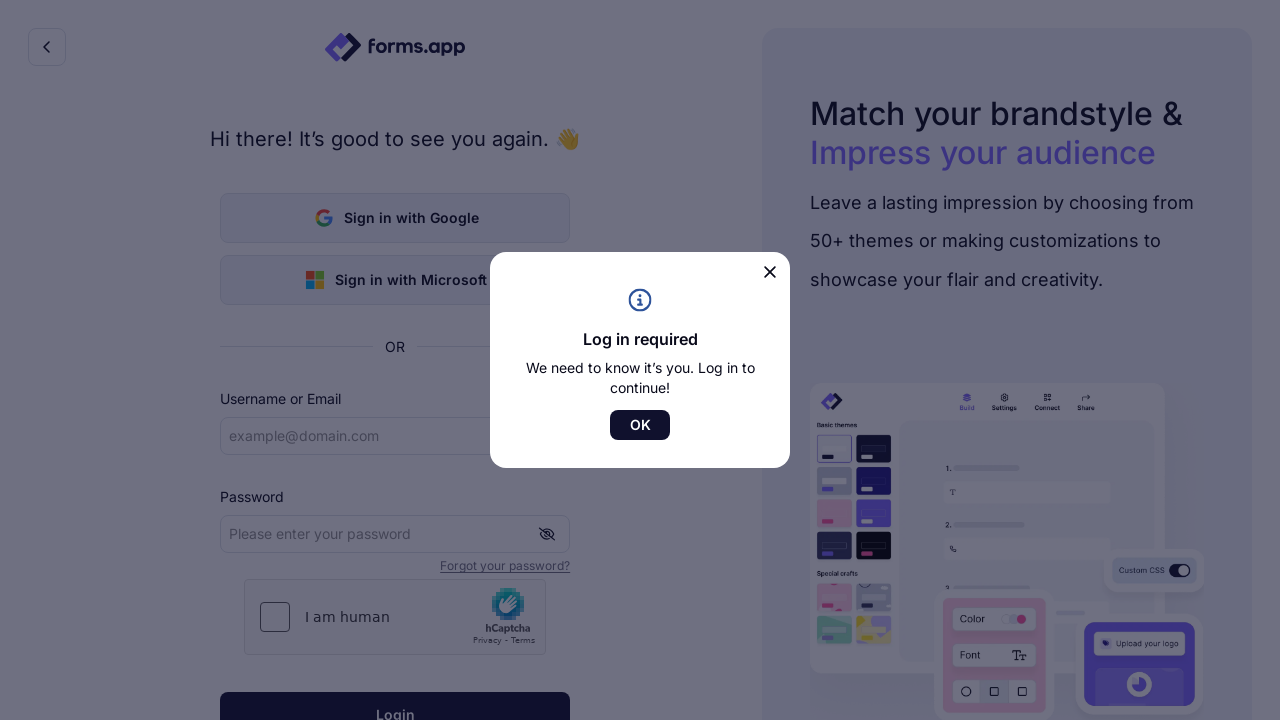